Tests navigation from the main page to a specific product page by clicking on a product link

Starting URL: https://www.demoblaze.com

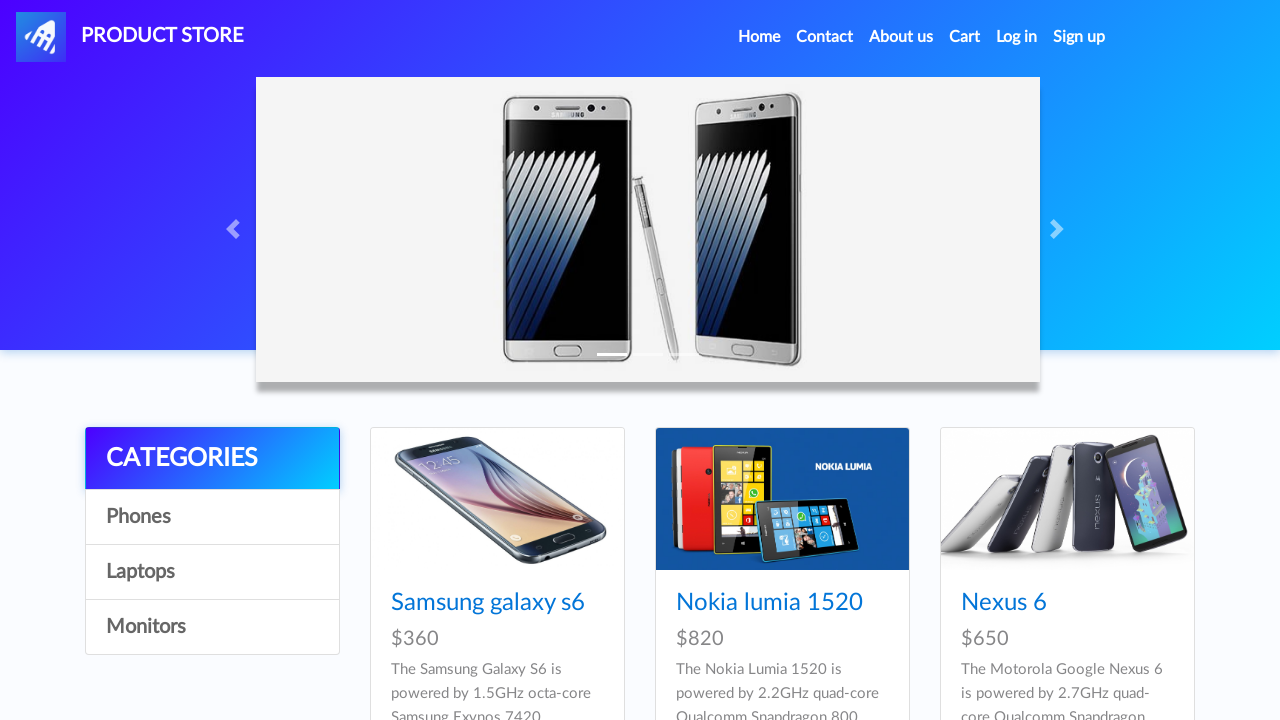

Clicked on Samsung Galaxy S6 product link at (497, 499) on a[href='prod.html?idp_=1']
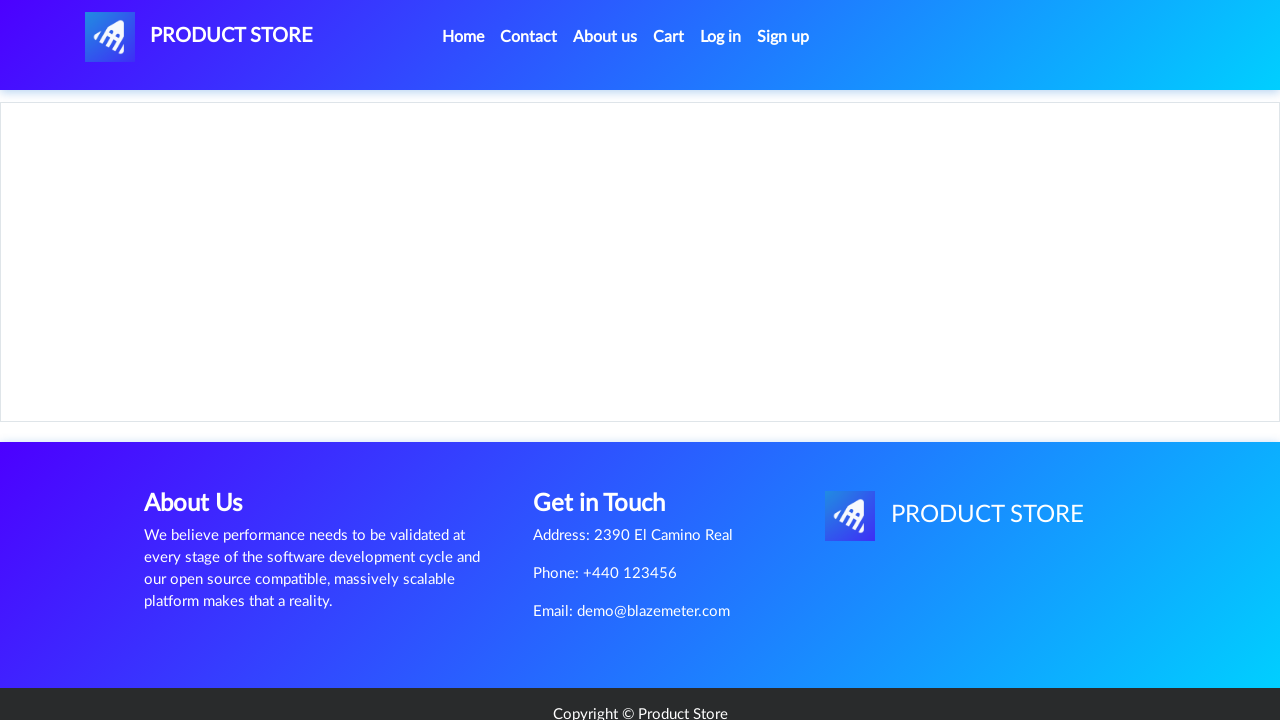

Product page loaded successfully
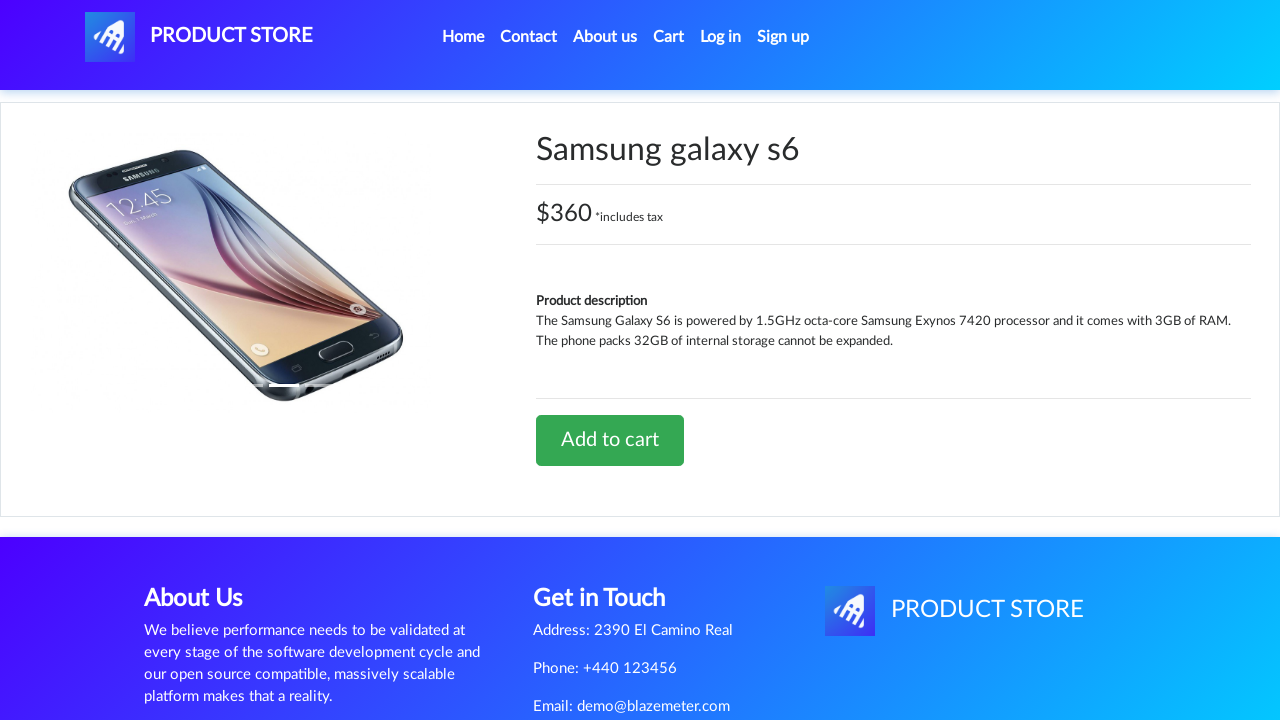

Verified that product page URL is correct
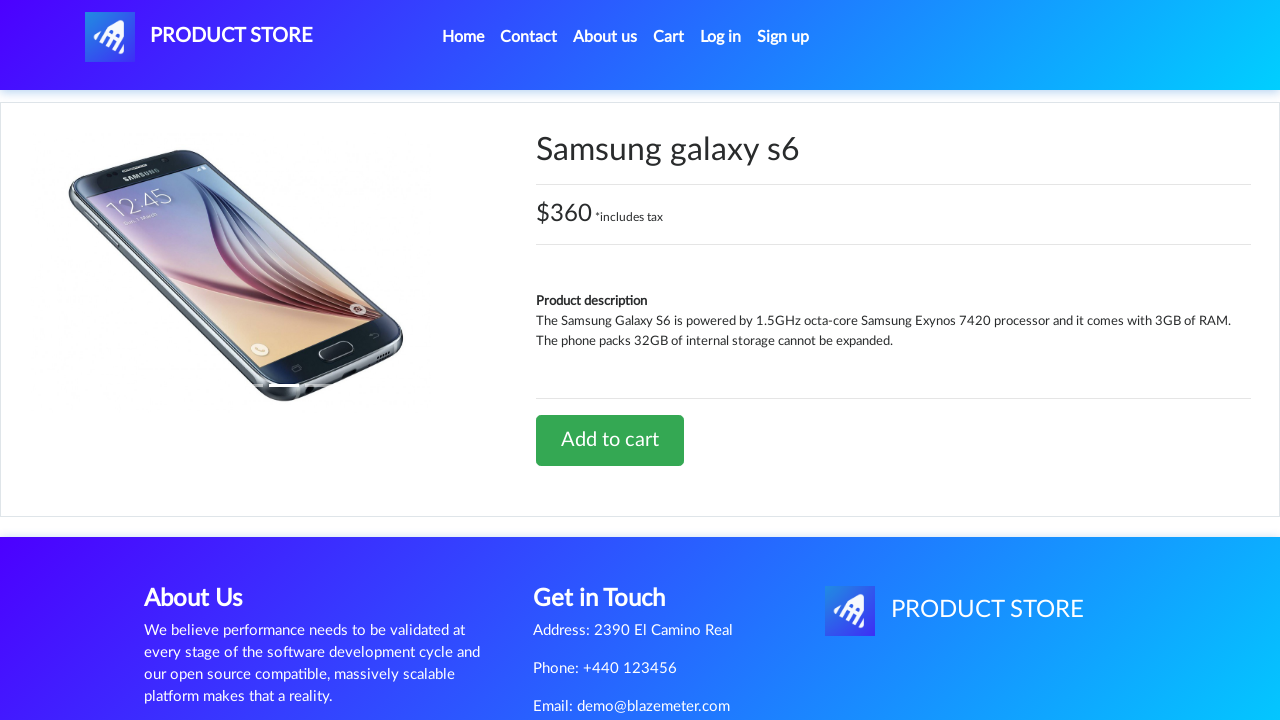

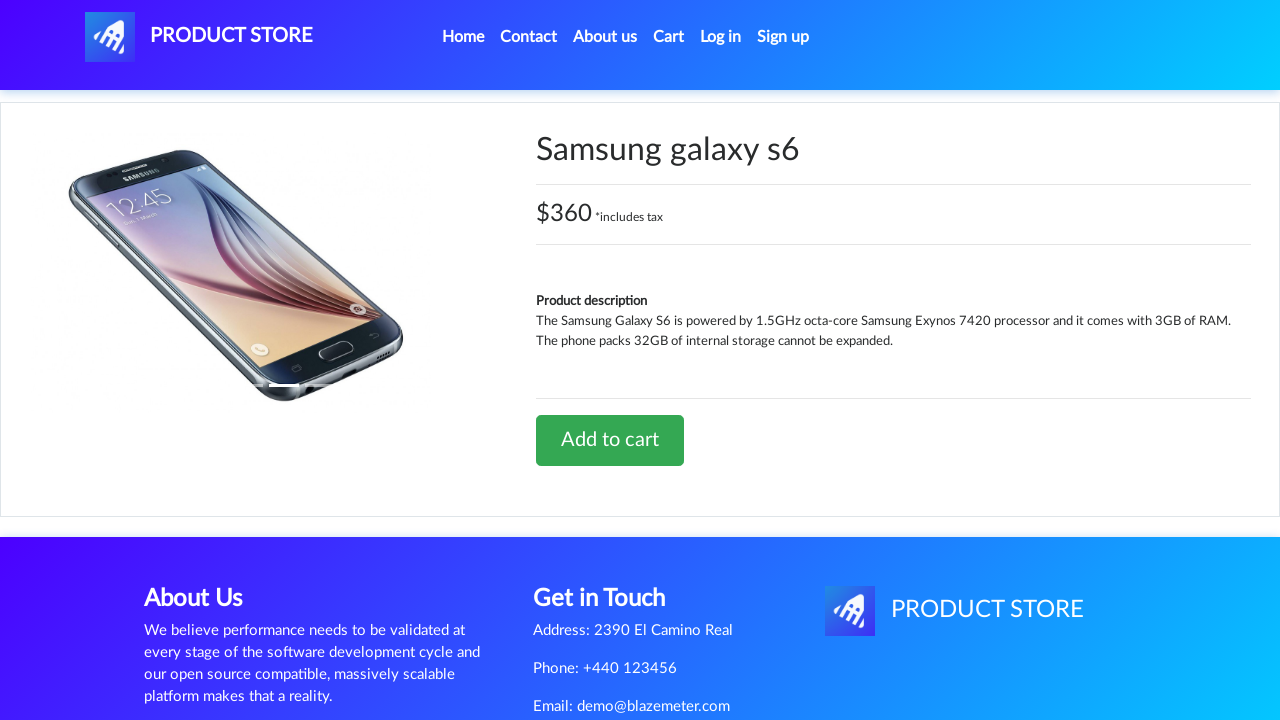